Tests a weather API application by entering a city name in the search bar and clicking the submit button to retrieve weather information.

Starting URL: https://tenforben.github.io/FPL/vannilaWeatherApp/index.html

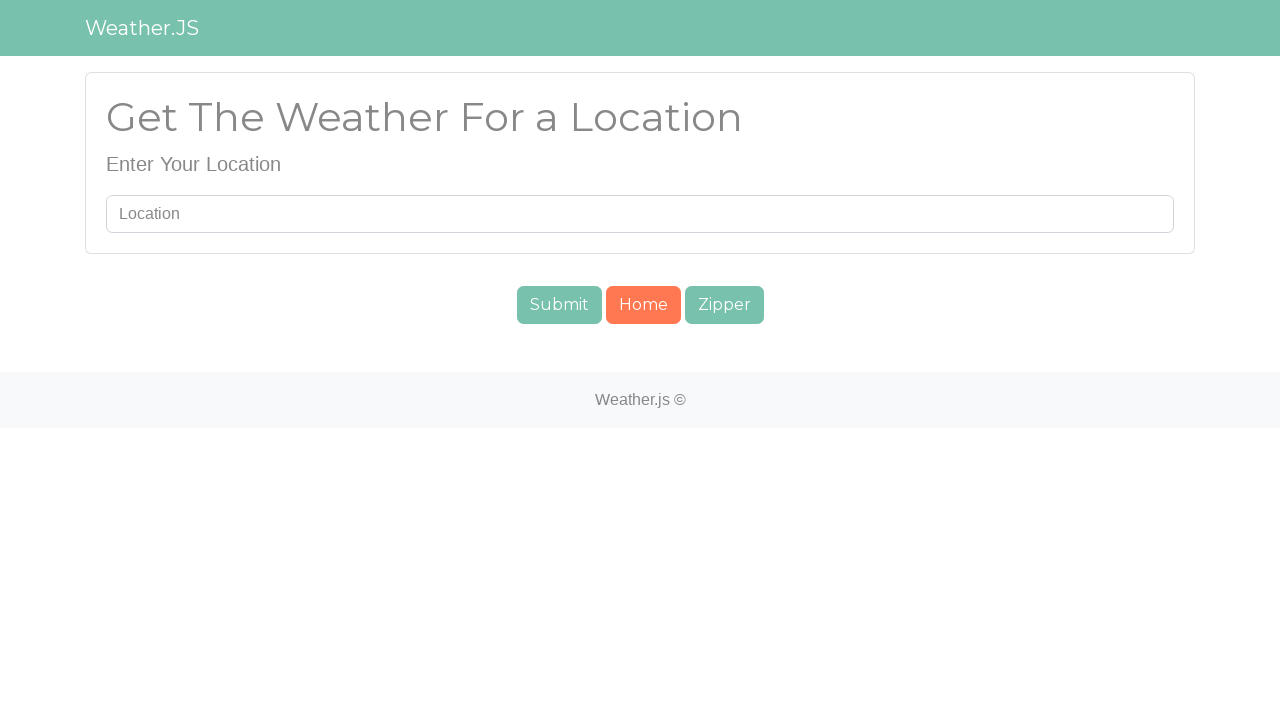

Entered 'emar' in the city search field on #searchUser
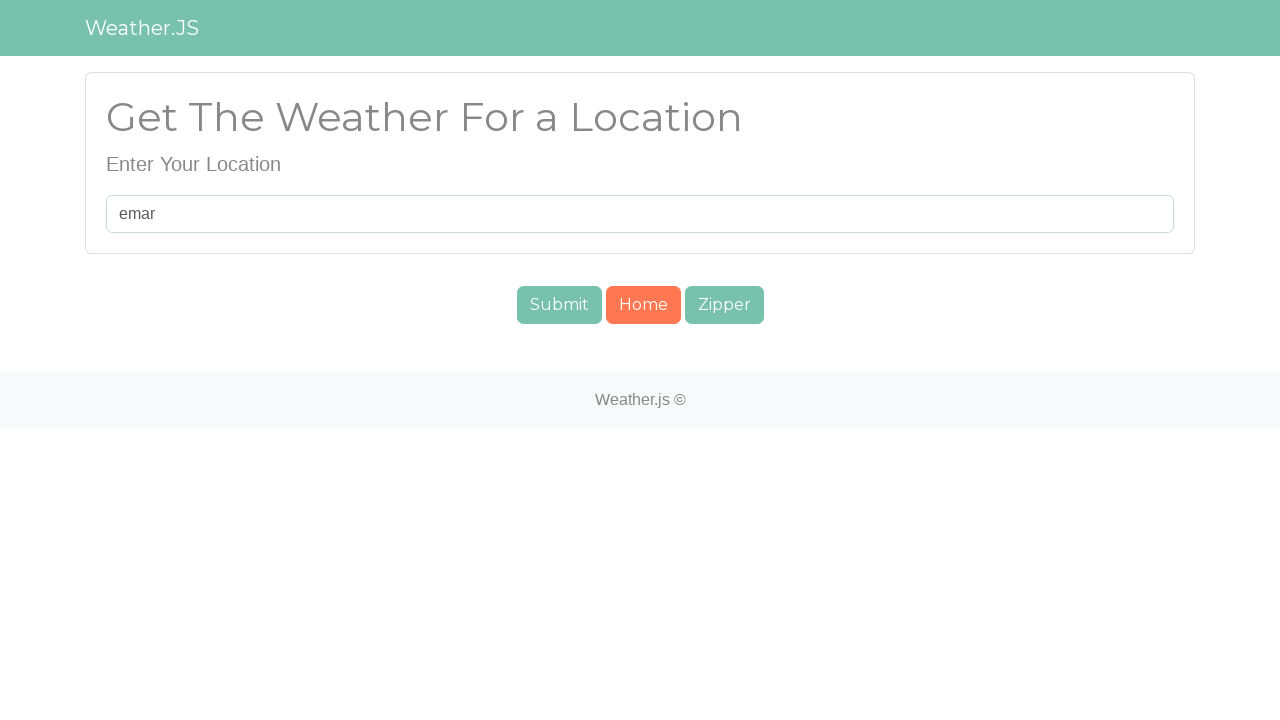

Clicked submit button to retrieve weather information at (559, 305) on #submit
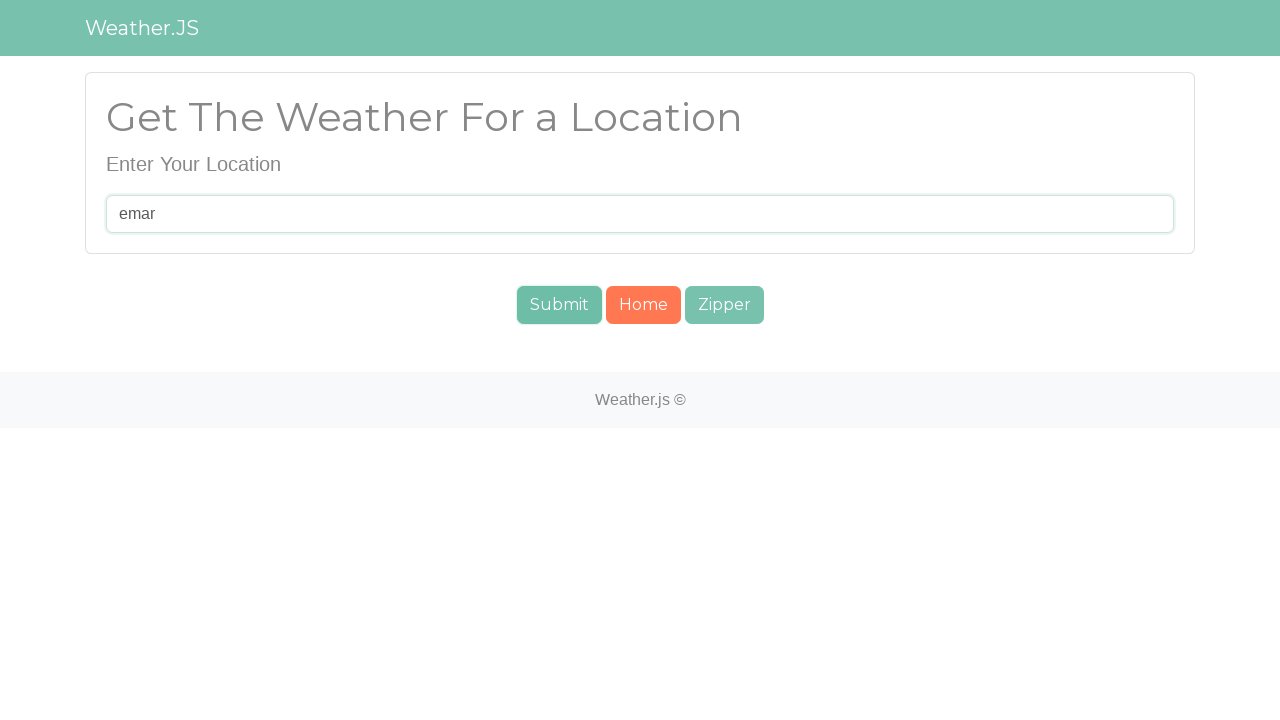

Waited 3 seconds for weather results to load
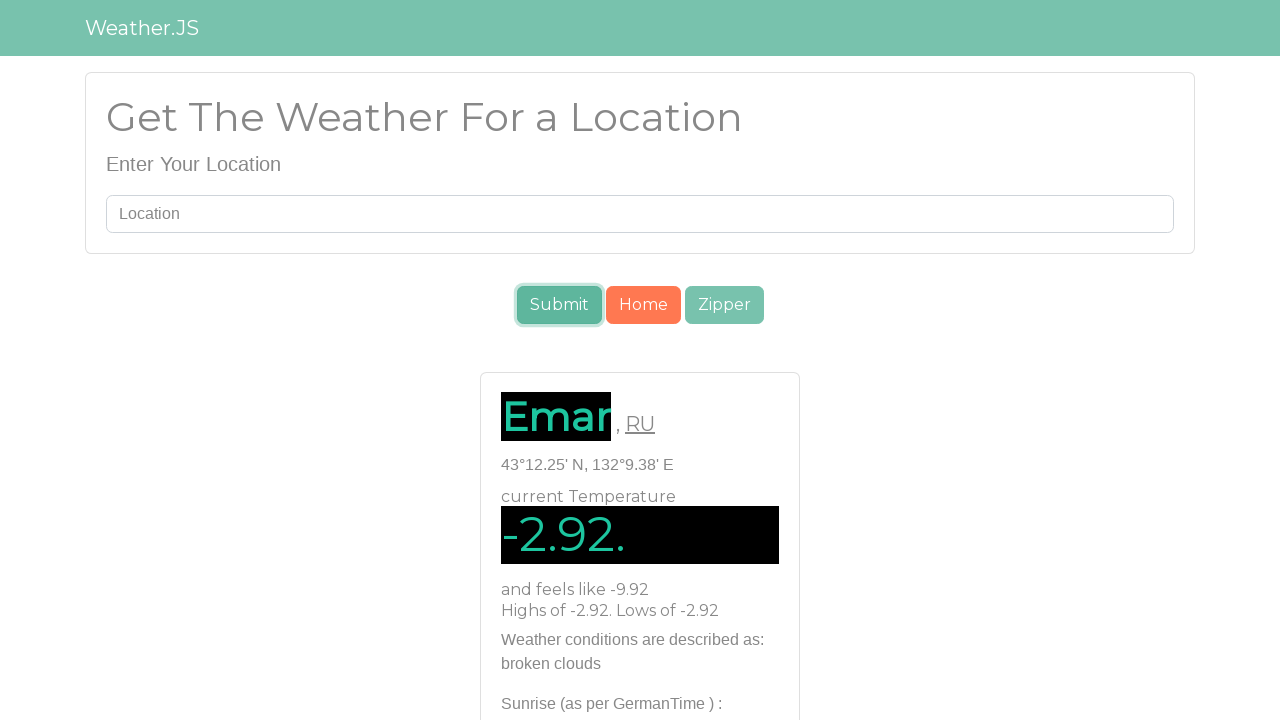

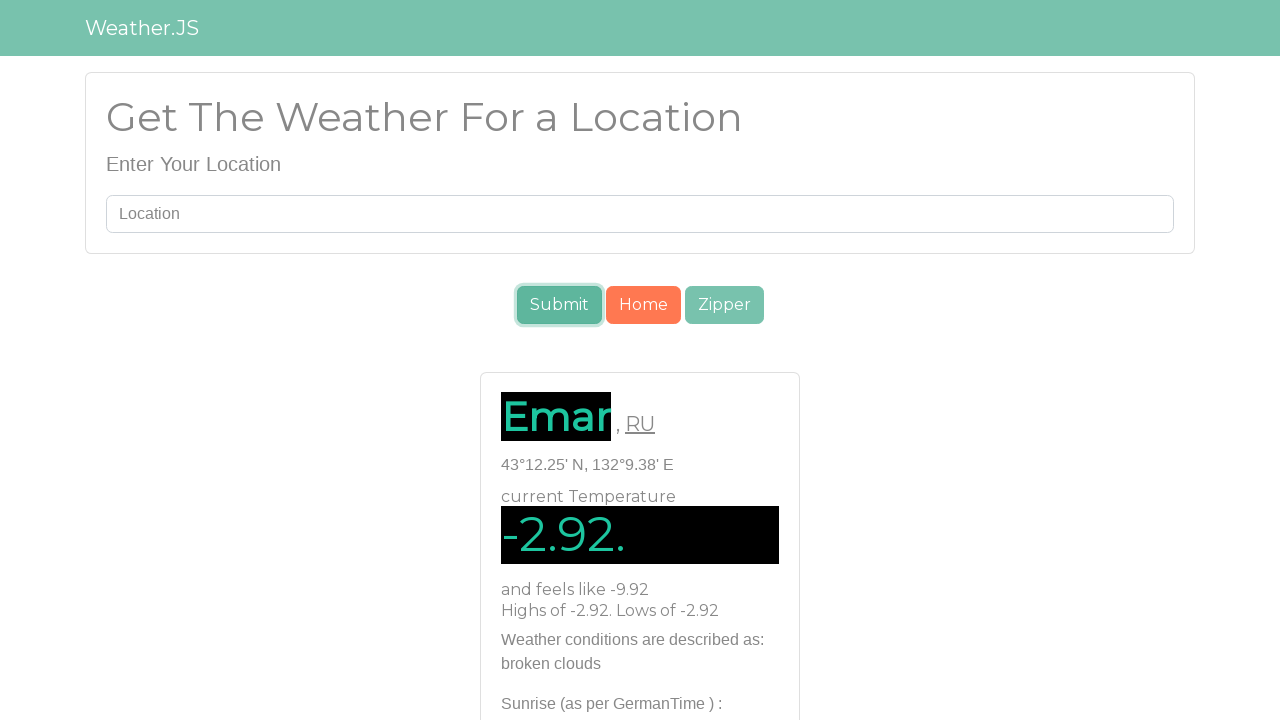